Tests that edits are cancelled when pressing Escape key

Starting URL: https://demo.playwright.dev/todomvc

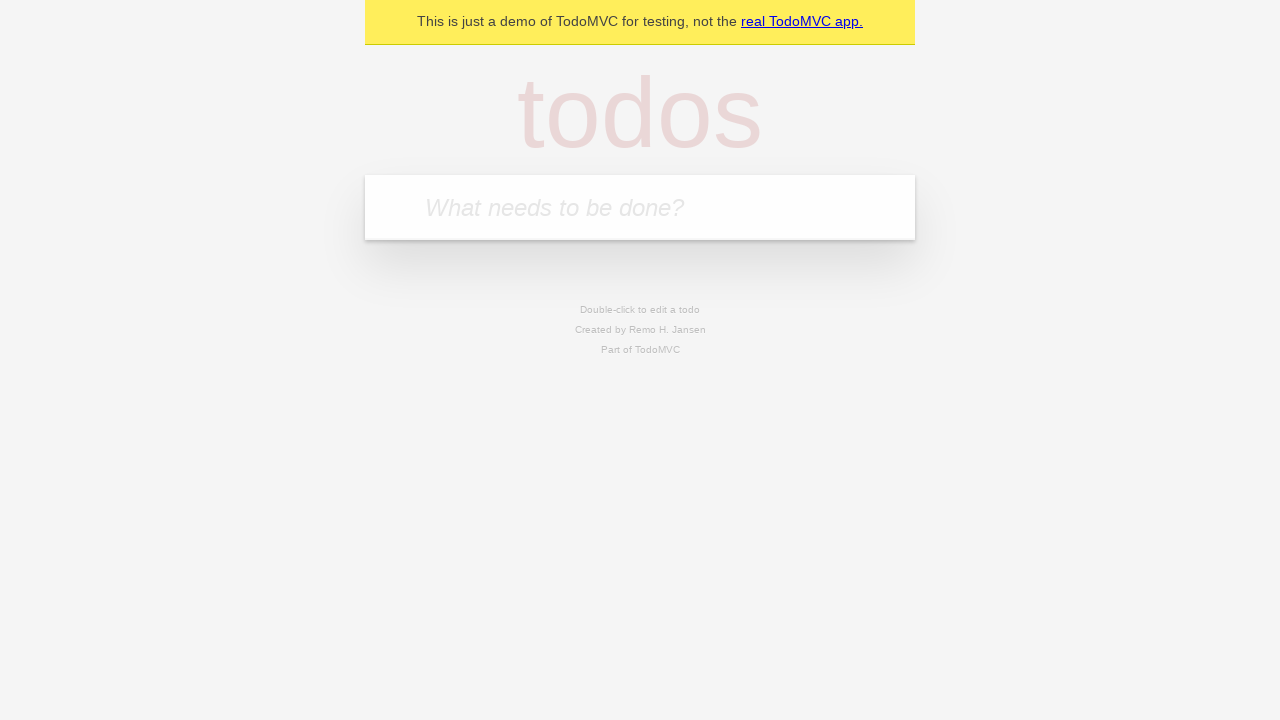

Filled first todo input with 'buy some cheese' on internal:attr=[placeholder="What needs to be done?"i]
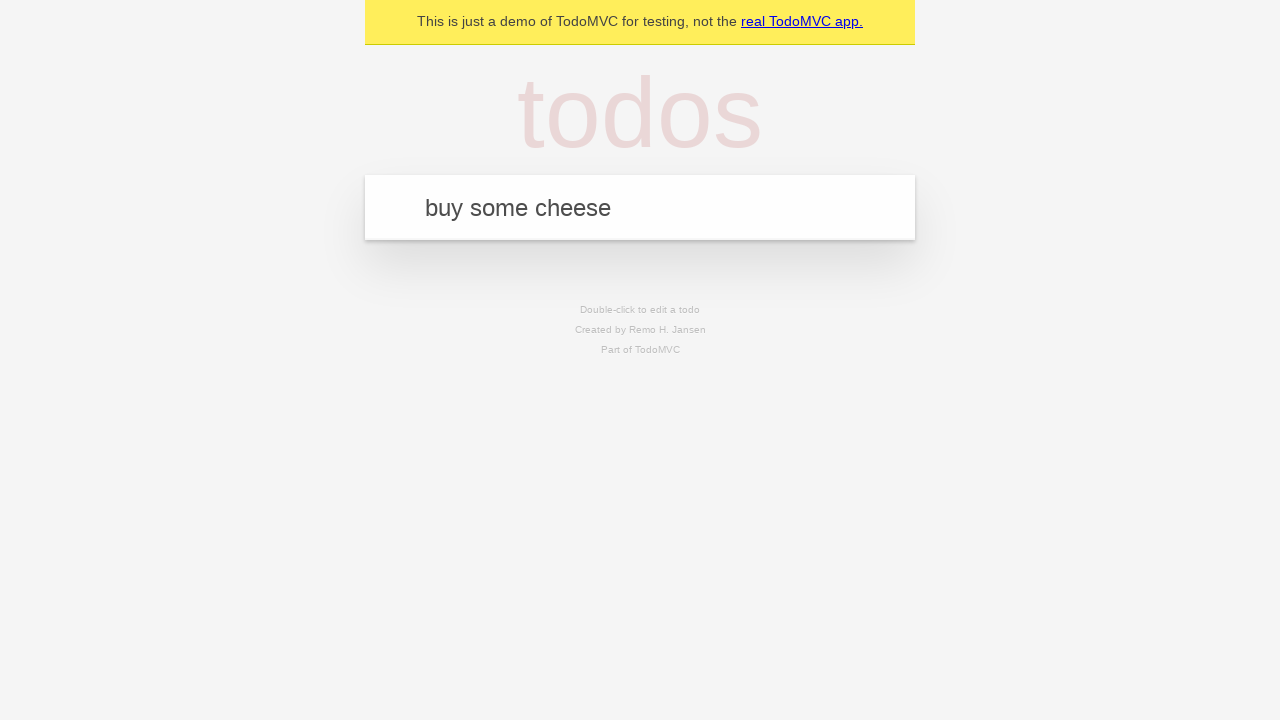

Pressed Enter to create first todo on internal:attr=[placeholder="What needs to be done?"i]
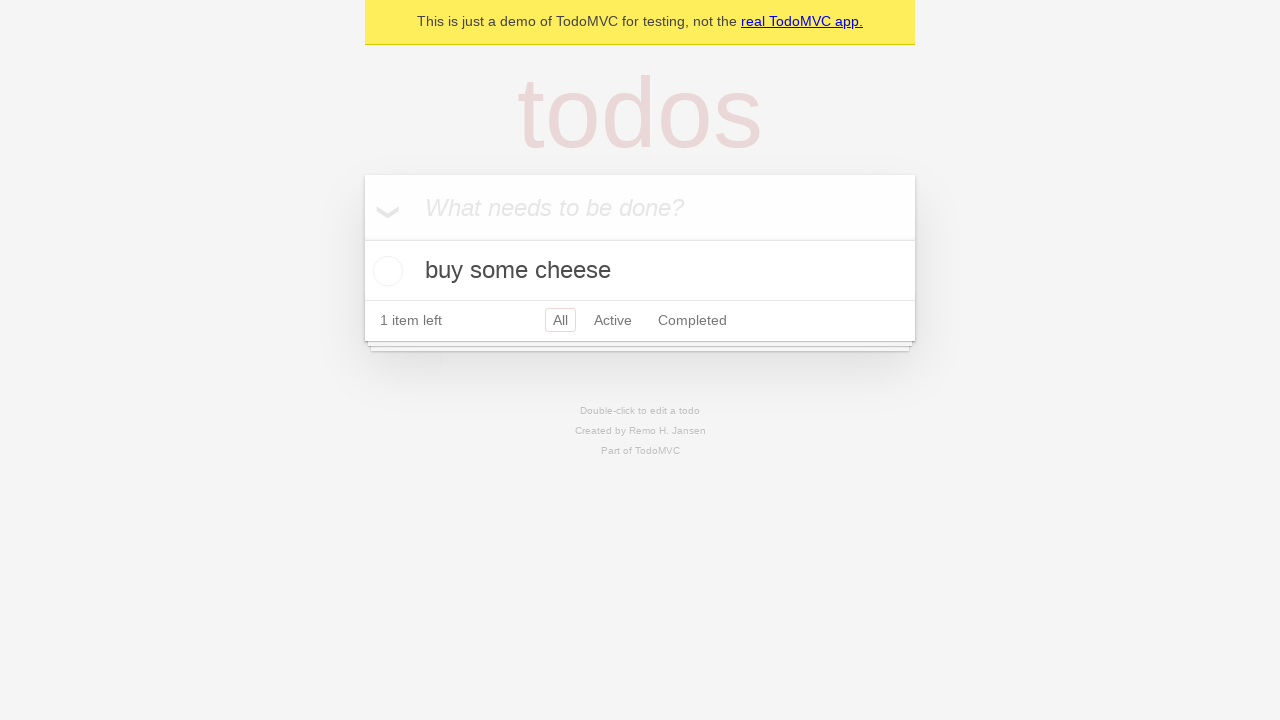

Filled second todo input with 'feed the cat' on internal:attr=[placeholder="What needs to be done?"i]
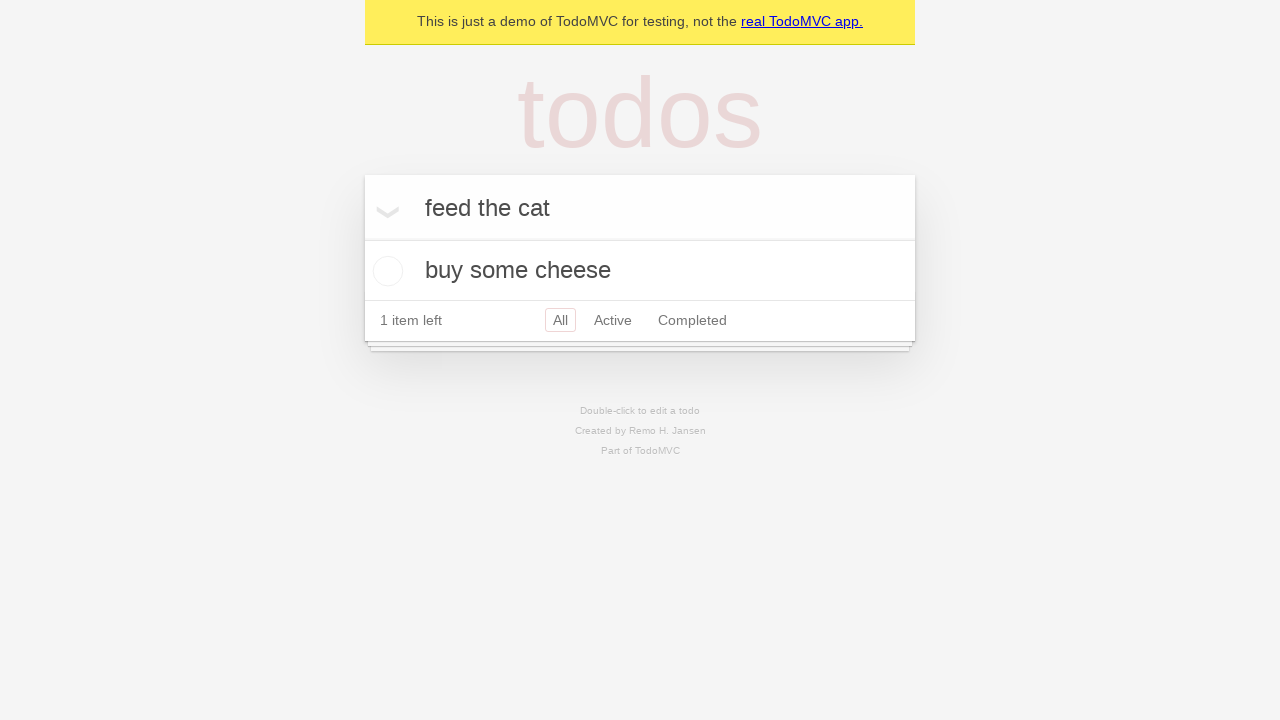

Pressed Enter to create second todo on internal:attr=[placeholder="What needs to be done?"i]
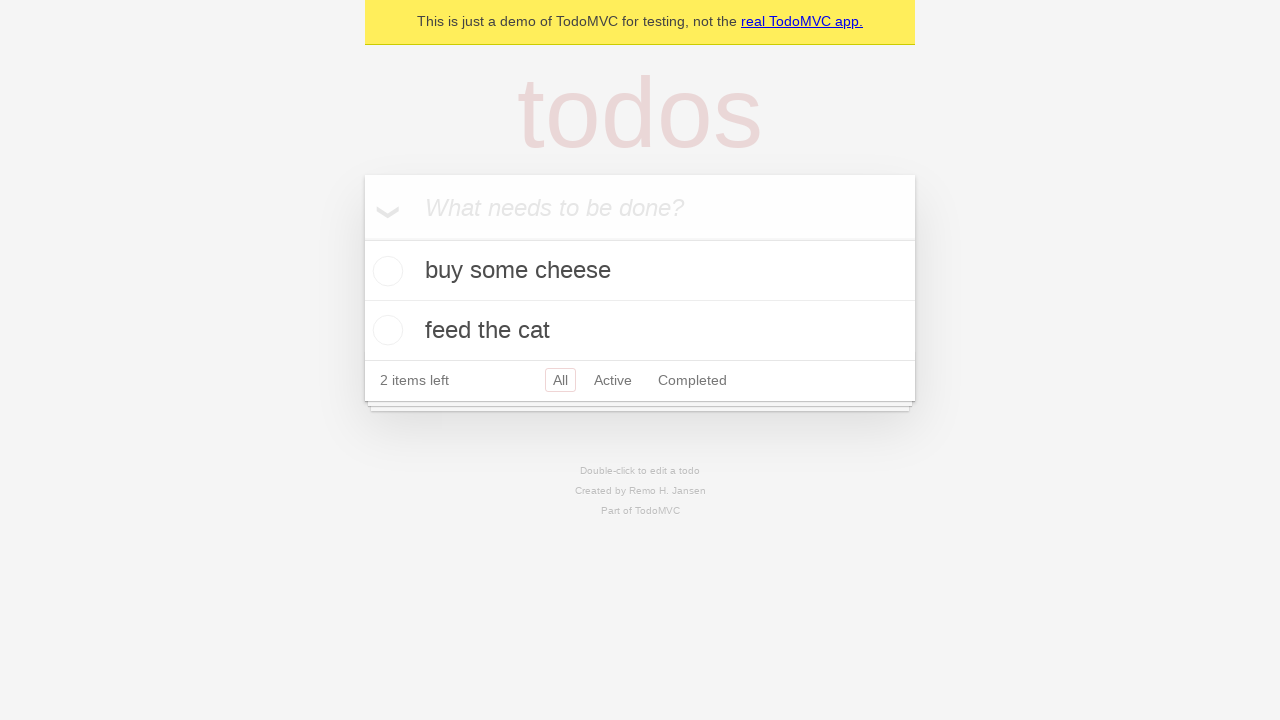

Filled third todo input with 'book a doctors appointment' on internal:attr=[placeholder="What needs to be done?"i]
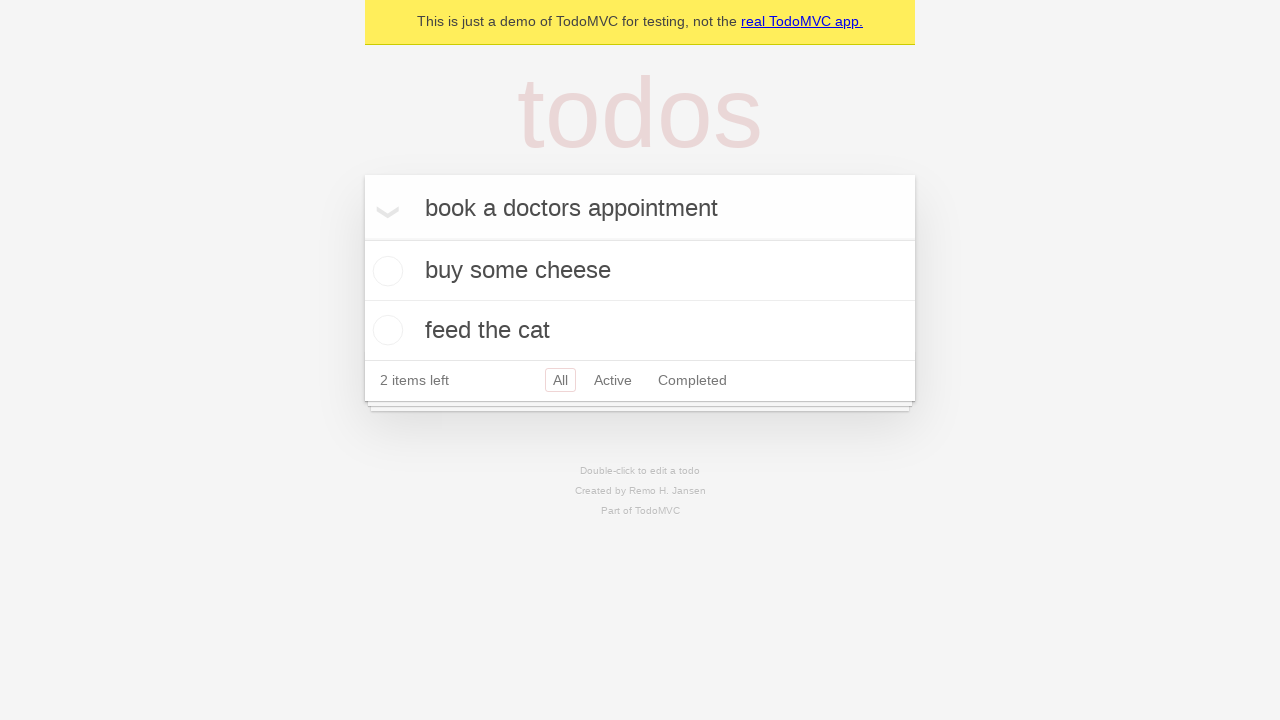

Pressed Enter to create third todo on internal:attr=[placeholder="What needs to be done?"i]
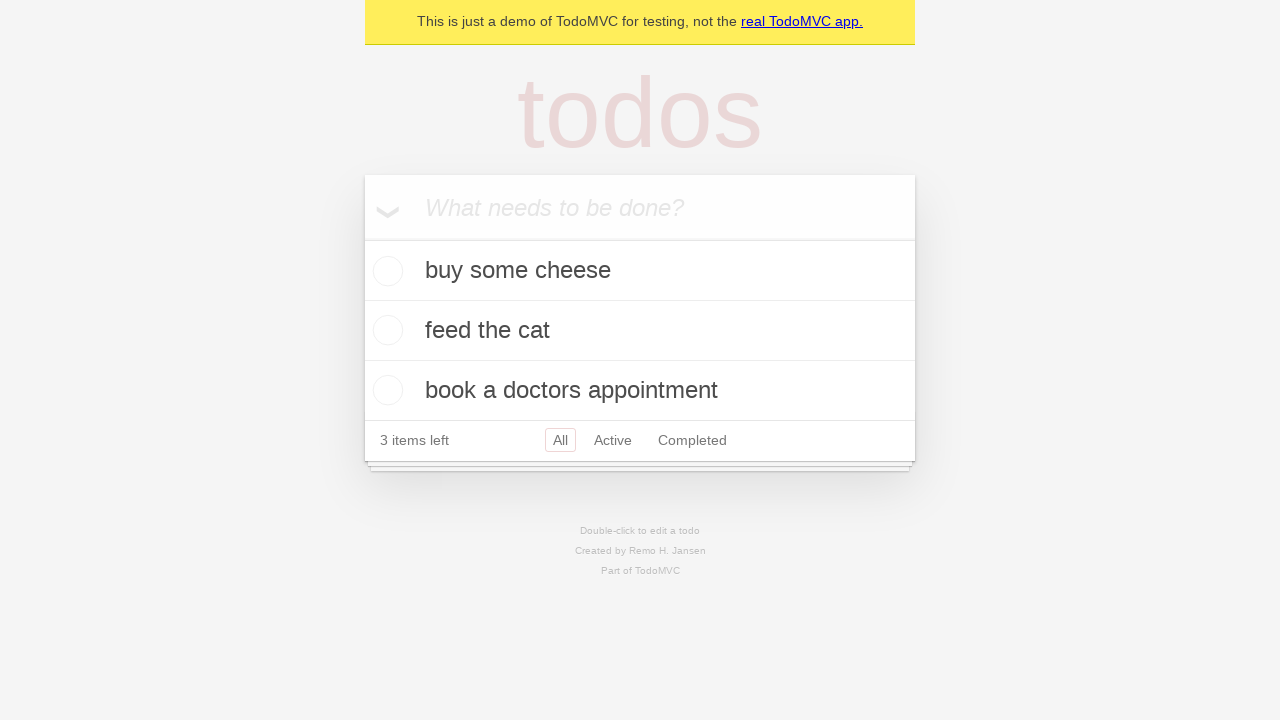

Double-clicked second todo to enter edit mode at (640, 331) on [data-testid='todo-item'] >> nth=1
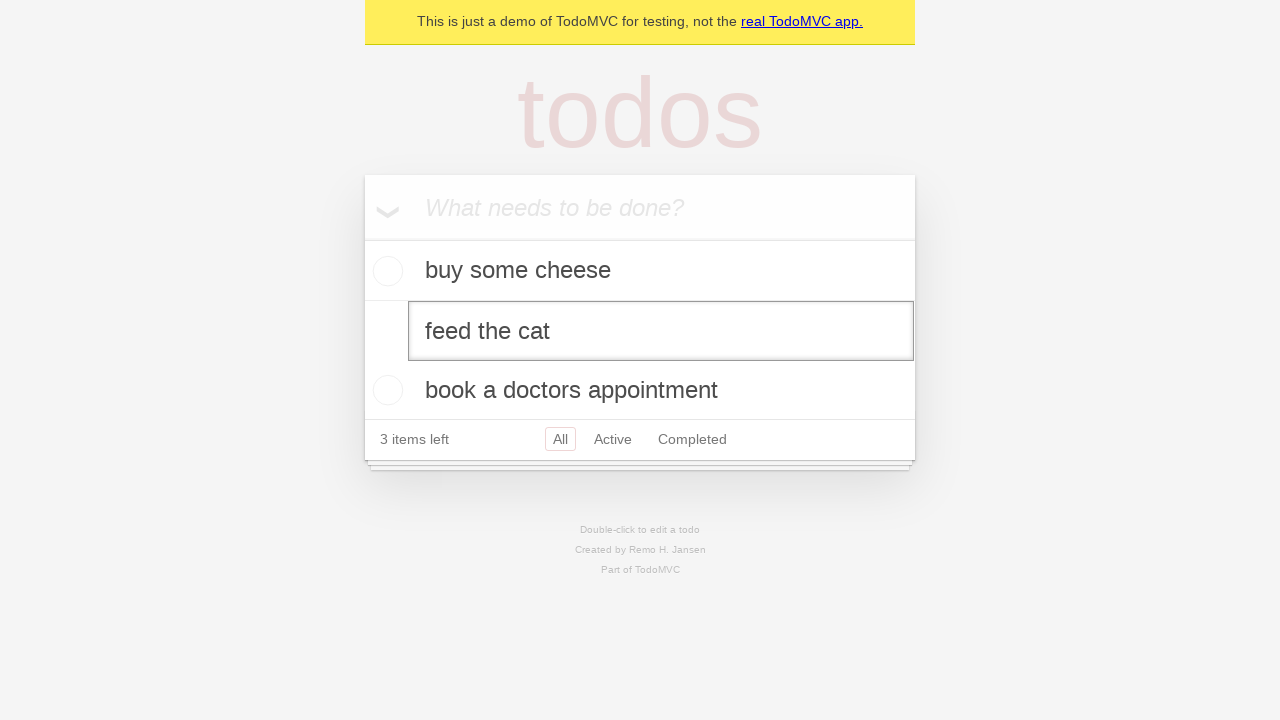

Filled edit field with 'buy some sausages' on [data-testid='todo-item'] >> nth=1 >> internal:role=textbox[name="Edit"i]
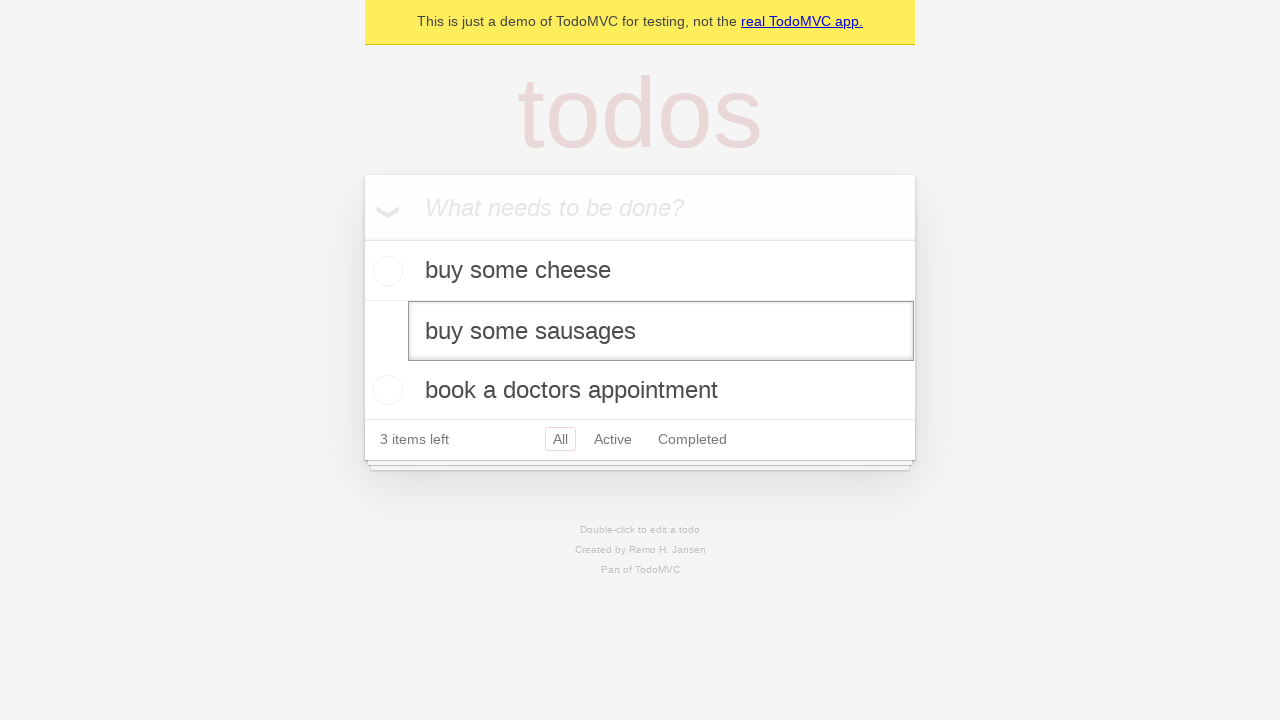

Pressed Escape to cancel edits on second todo on [data-testid='todo-item'] >> nth=1 >> internal:role=textbox[name="Edit"i]
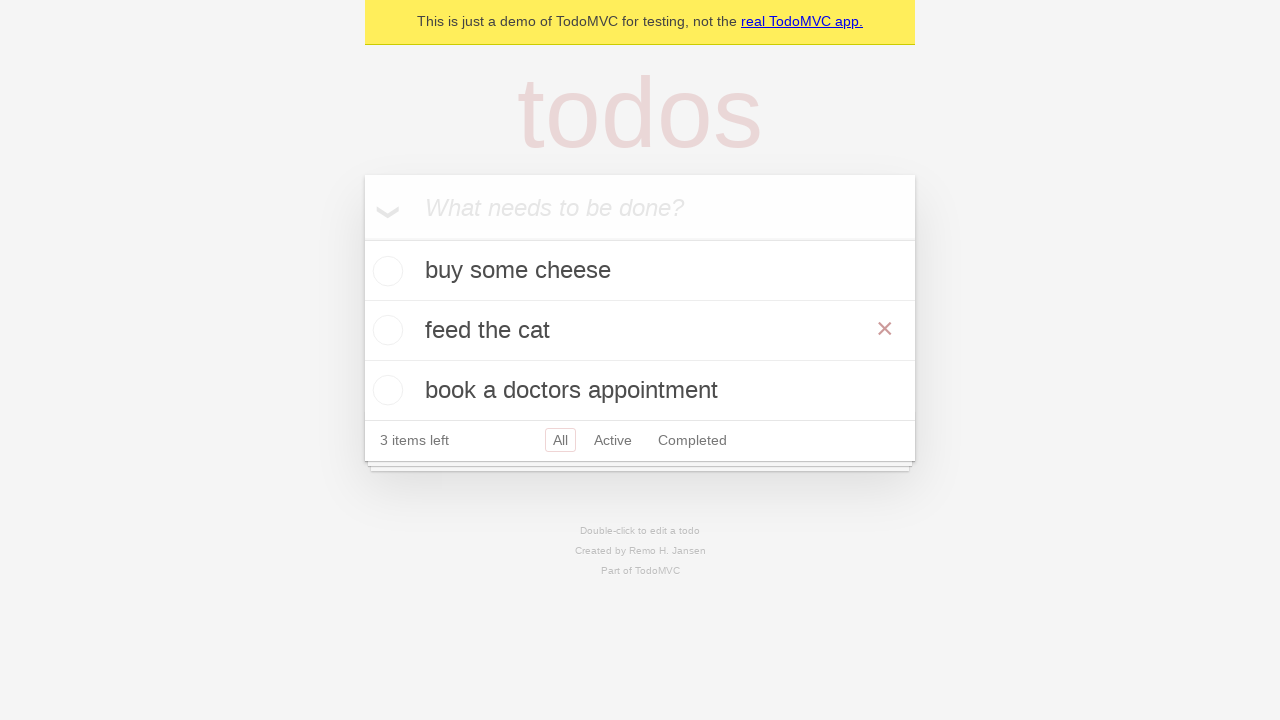

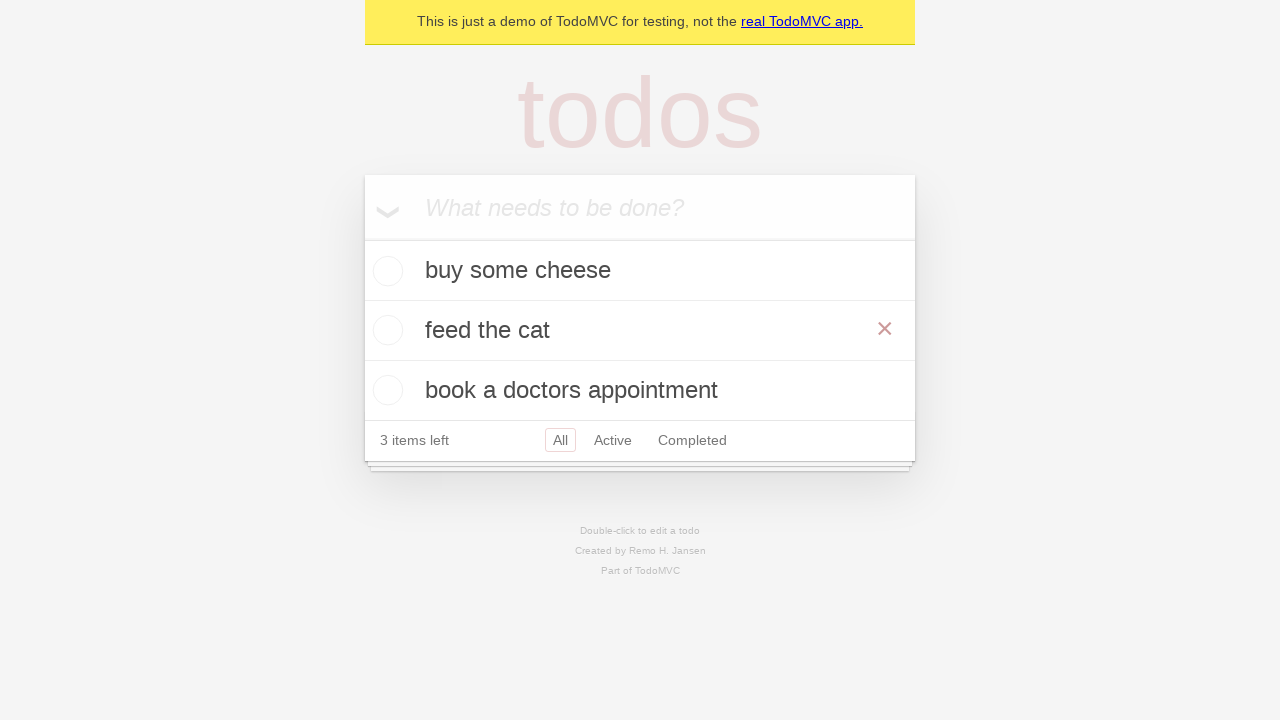